Tests drag and drop functionality on the jQuery UI demo page by dragging an element to a drop target and verifying the drop was successful

Starting URL: https://jqueryui.com/droppable/

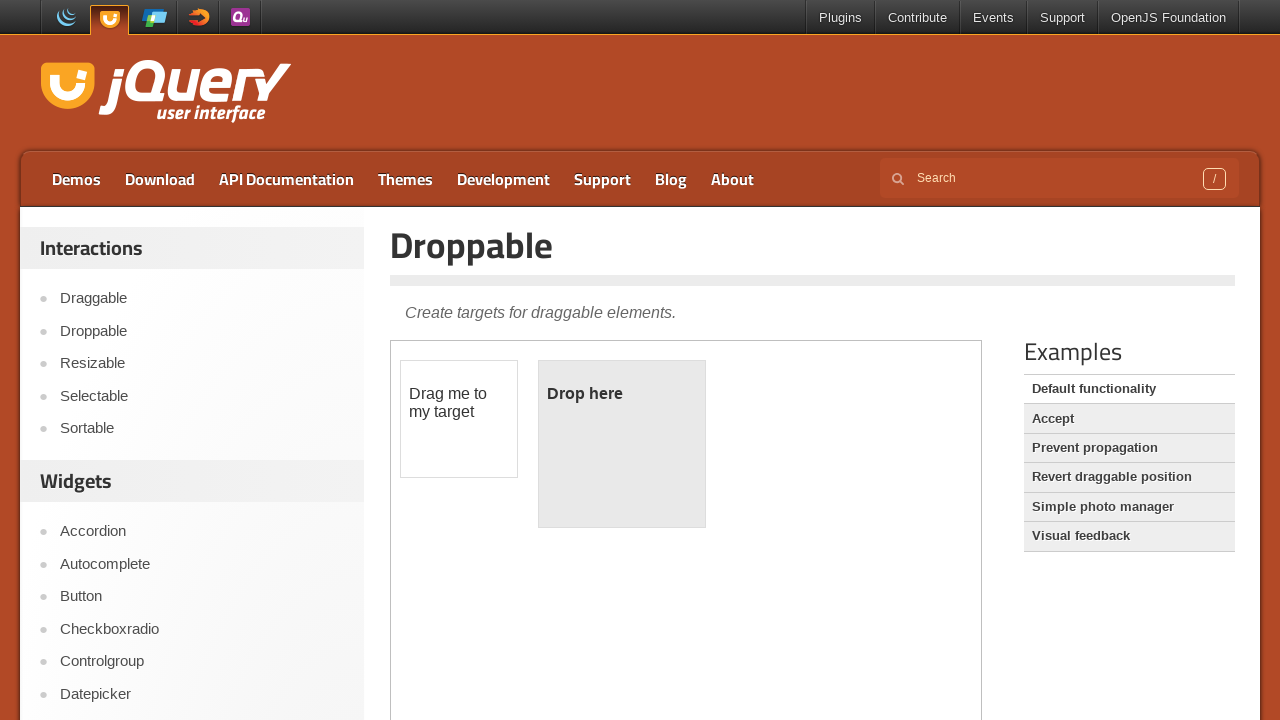

Waited for demo frame to load
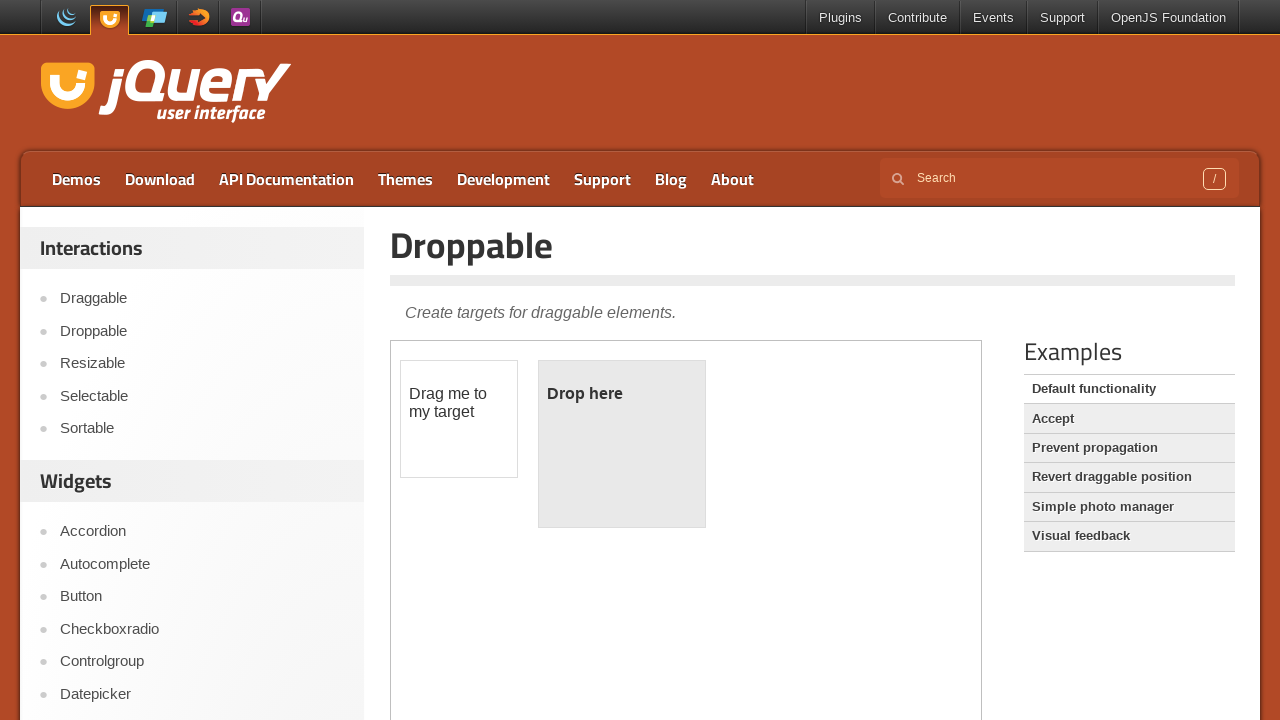

Located iframe containing drag and drop demo
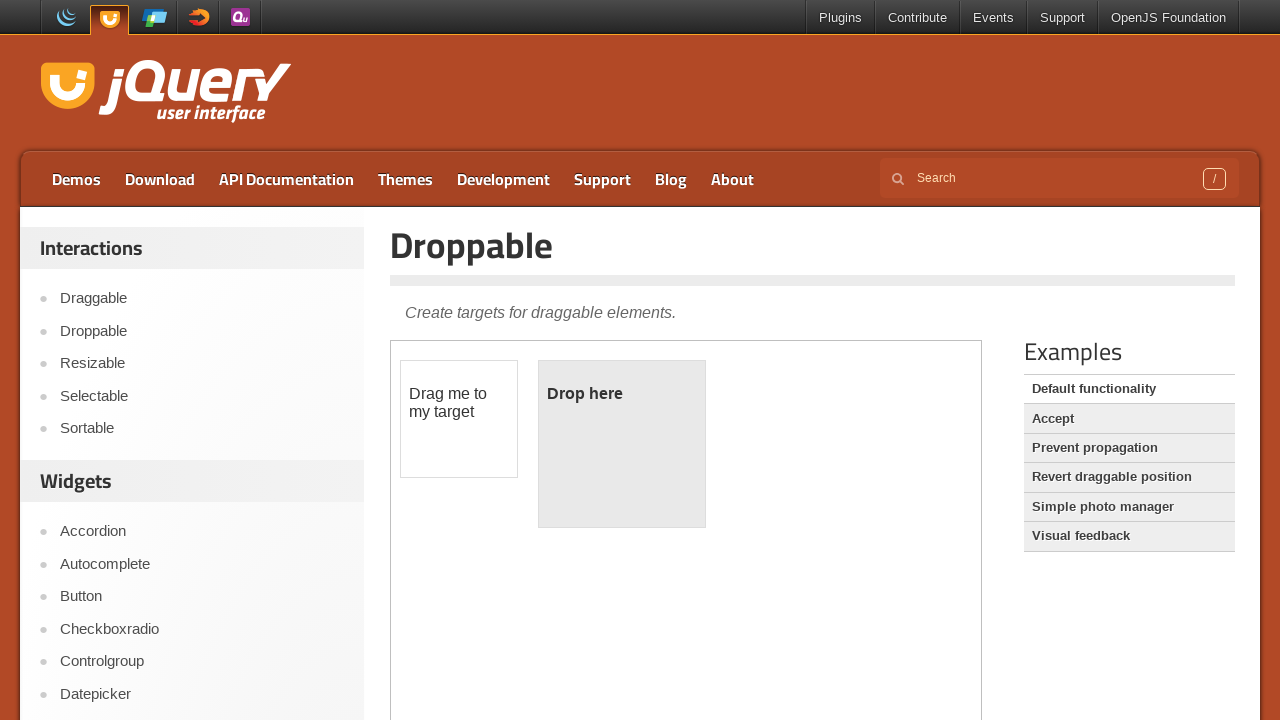

Located draggable source element
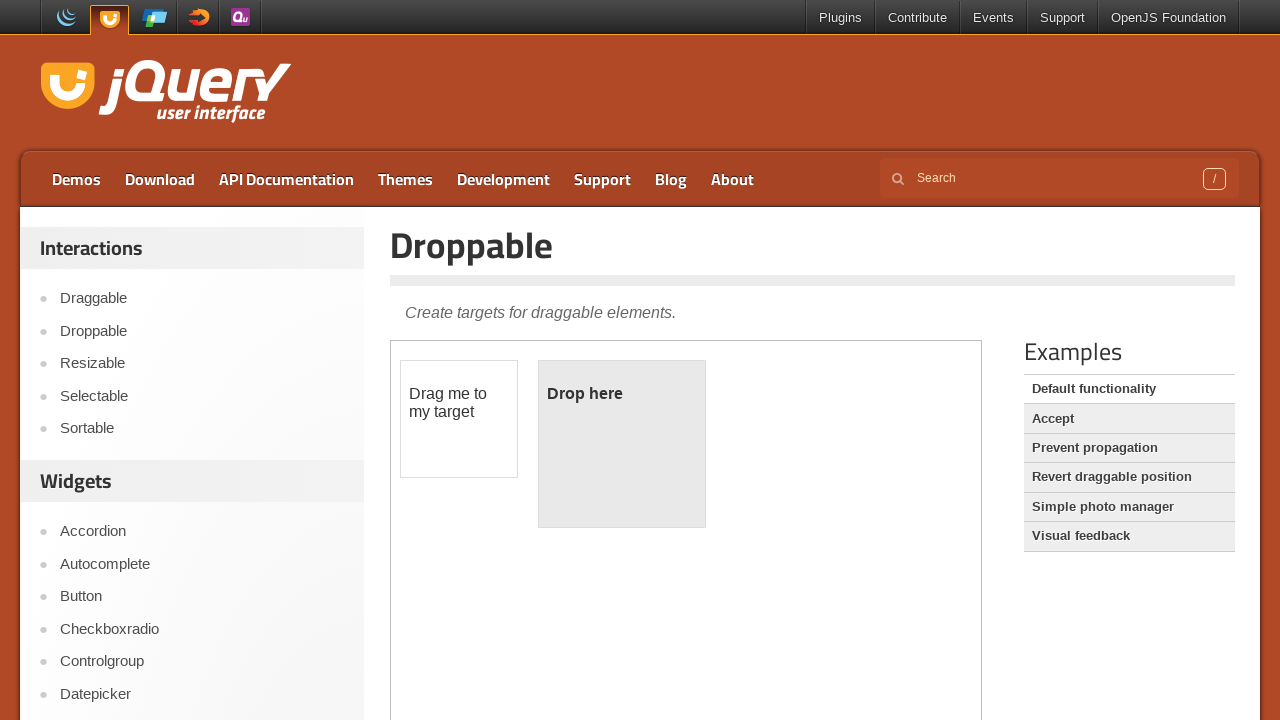

Located drop target element
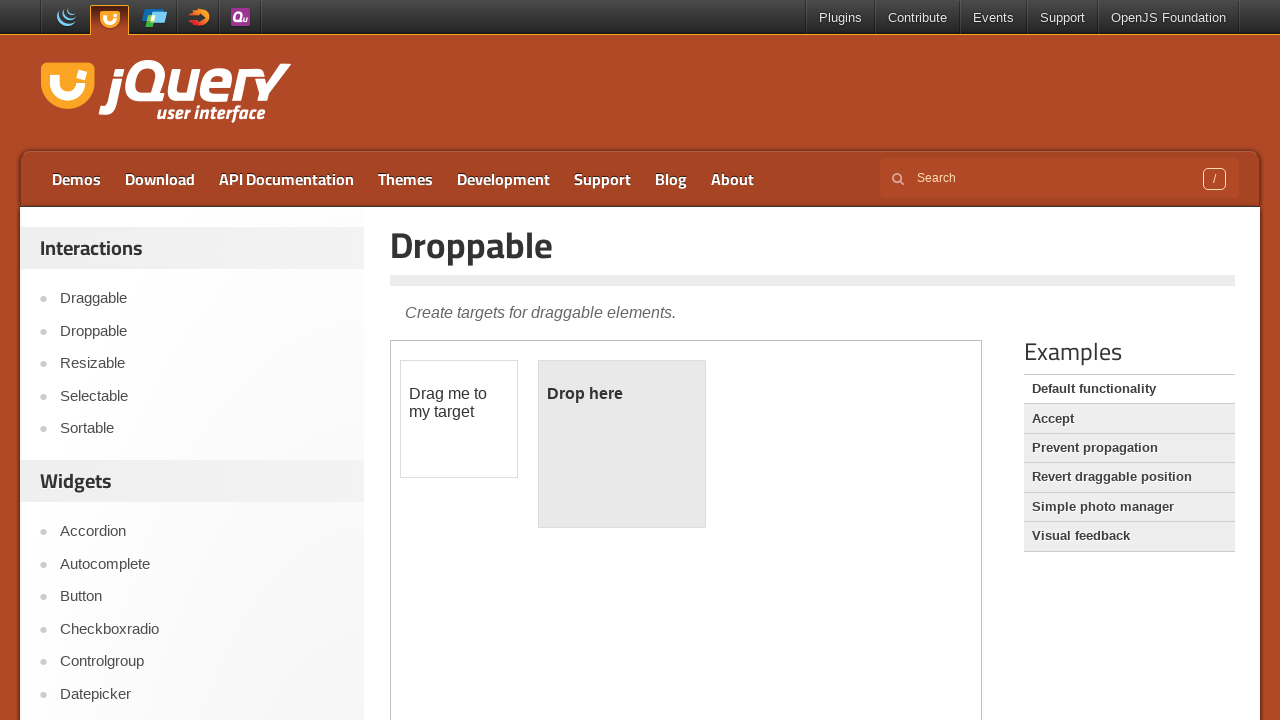

Dragged source element to drop target at (622, 444)
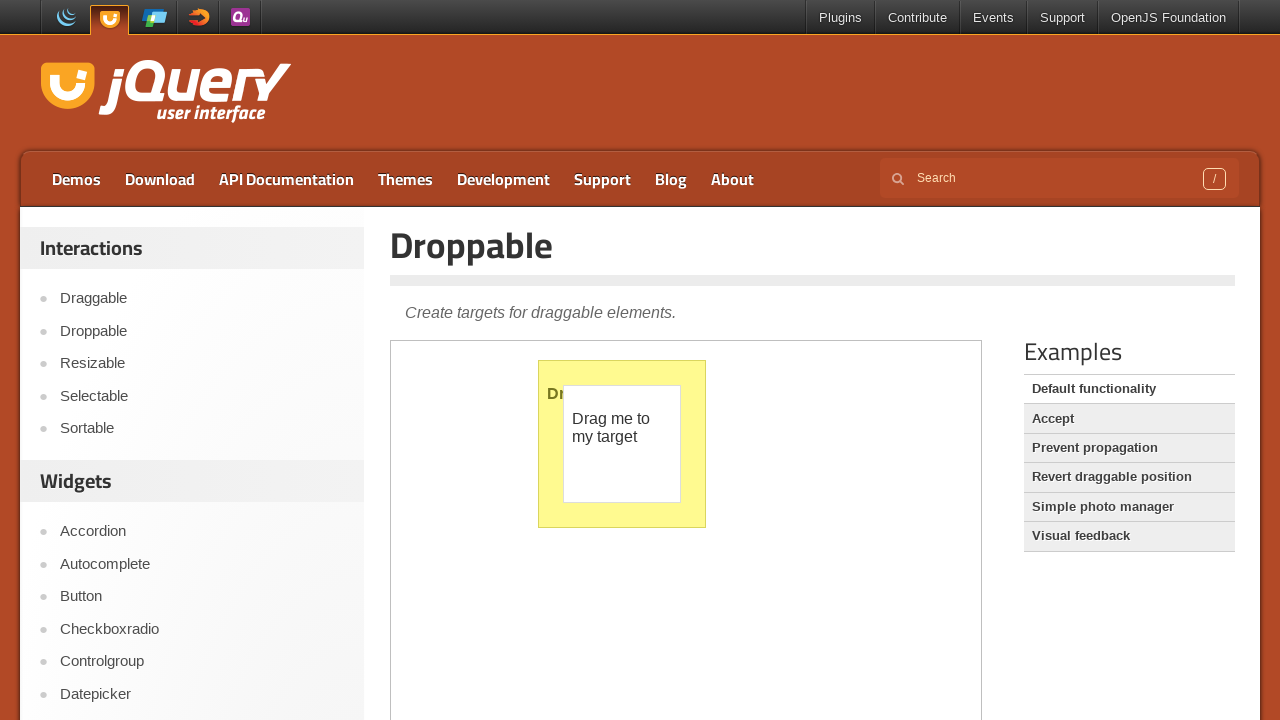

Retrieved drop target text content
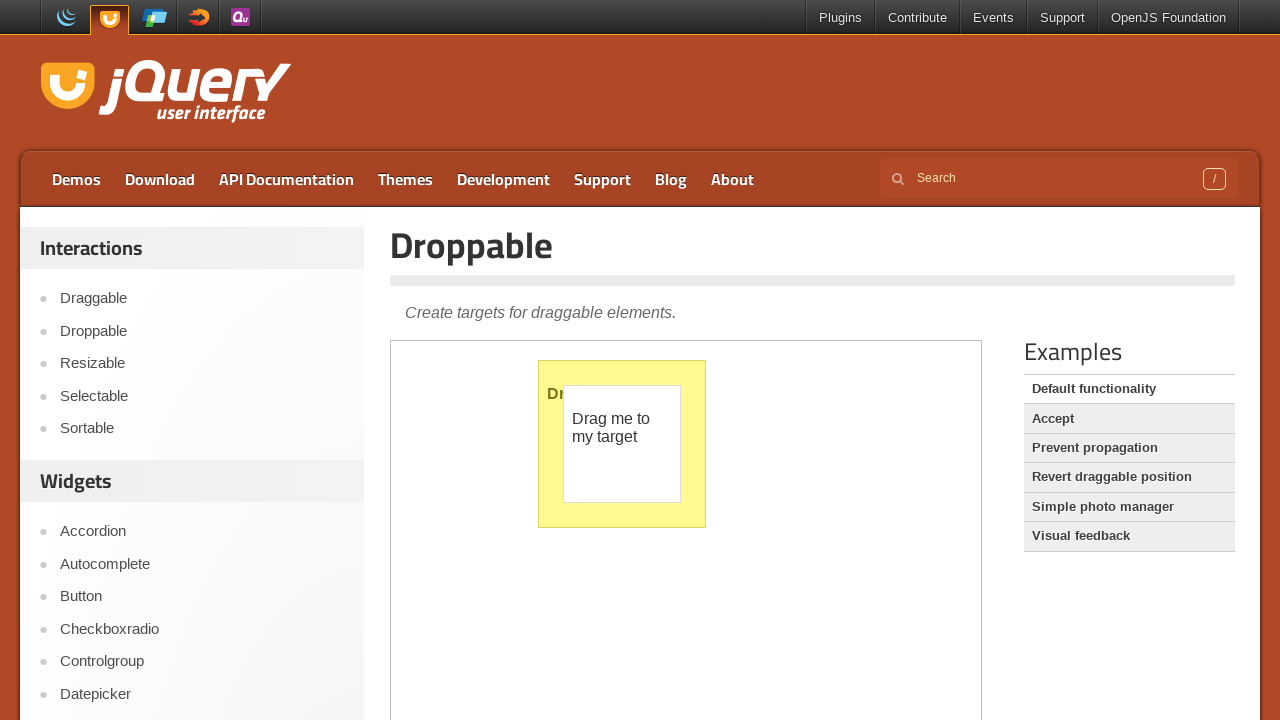

Verified drop was successful - target displays 'Dropped!'
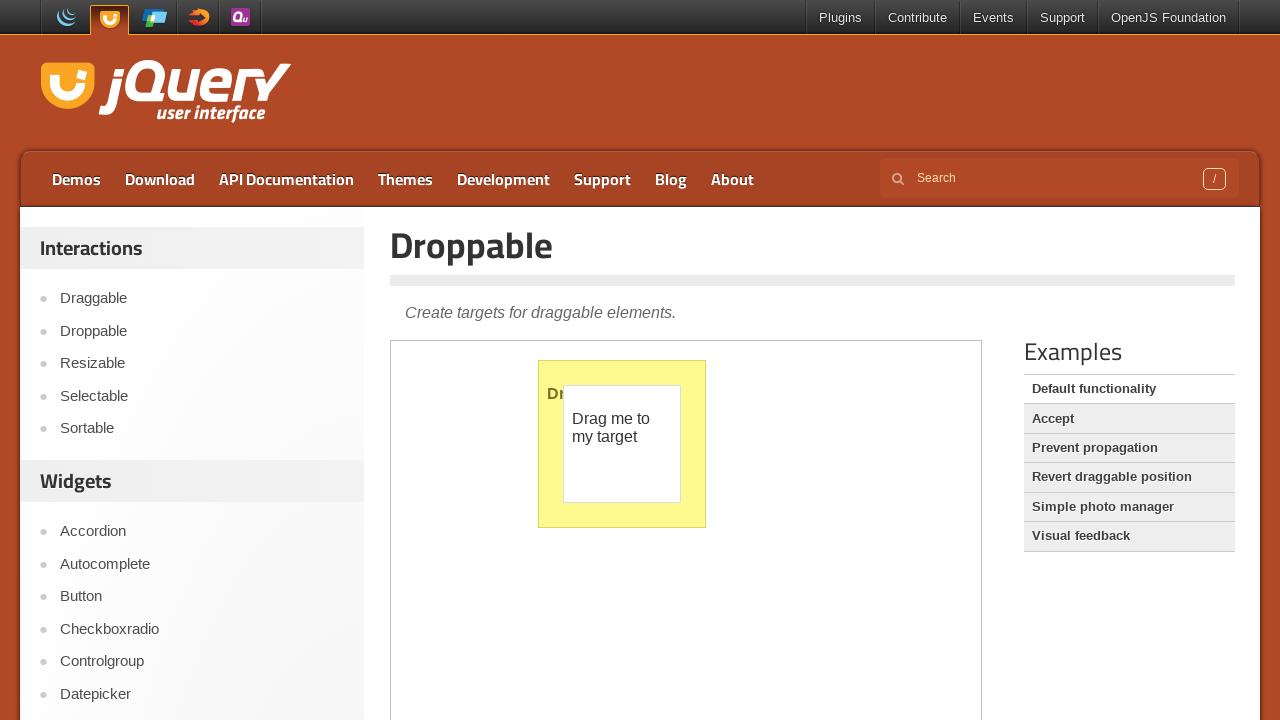

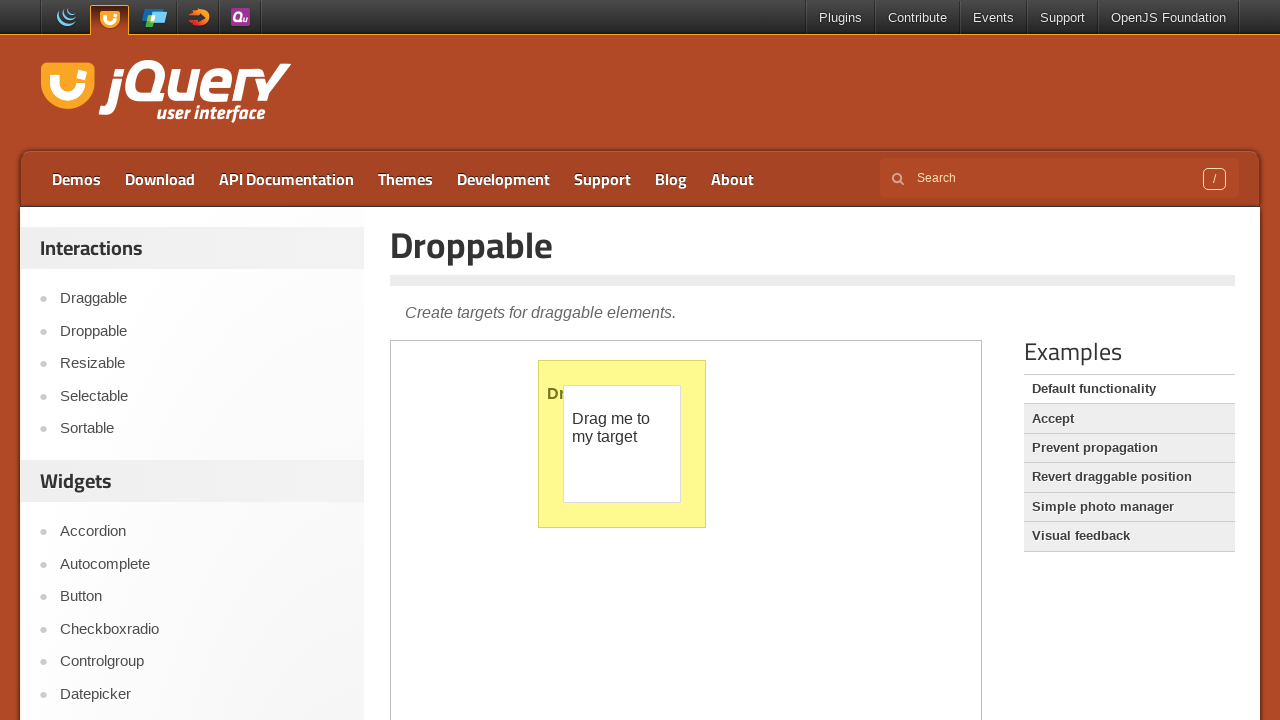